Tests Uniqlo website search functionality by searching for Pokemon products and scrolling through results

Starting URL: https://www.uniqlo.com/tw/zh_TW/

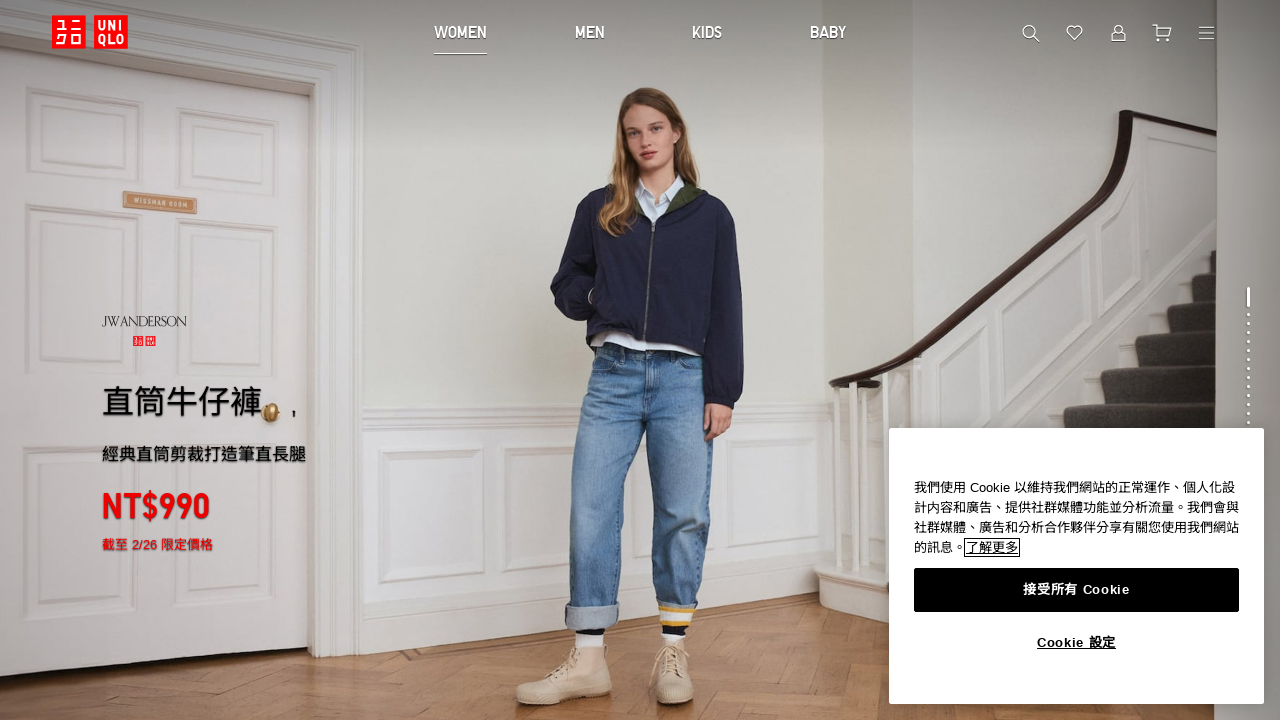

Clicked search icon at (1030, 32) on li.li-search
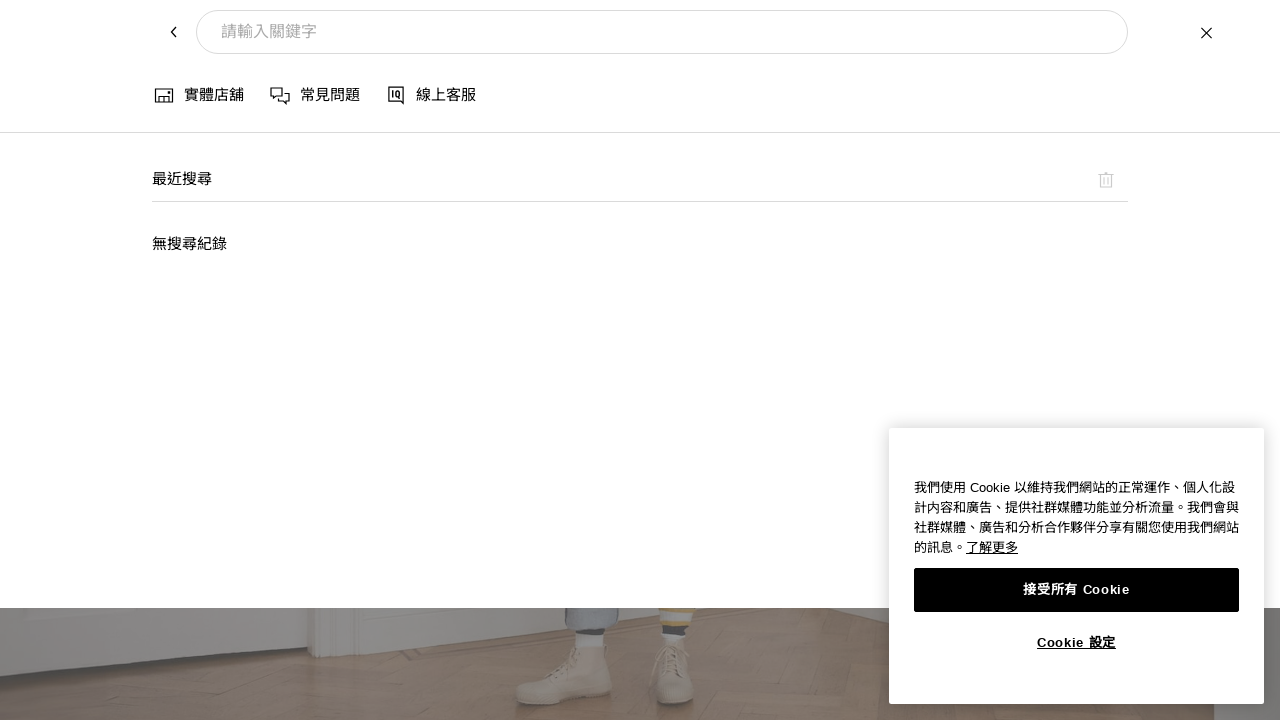

Waited 2 seconds for search interface to load
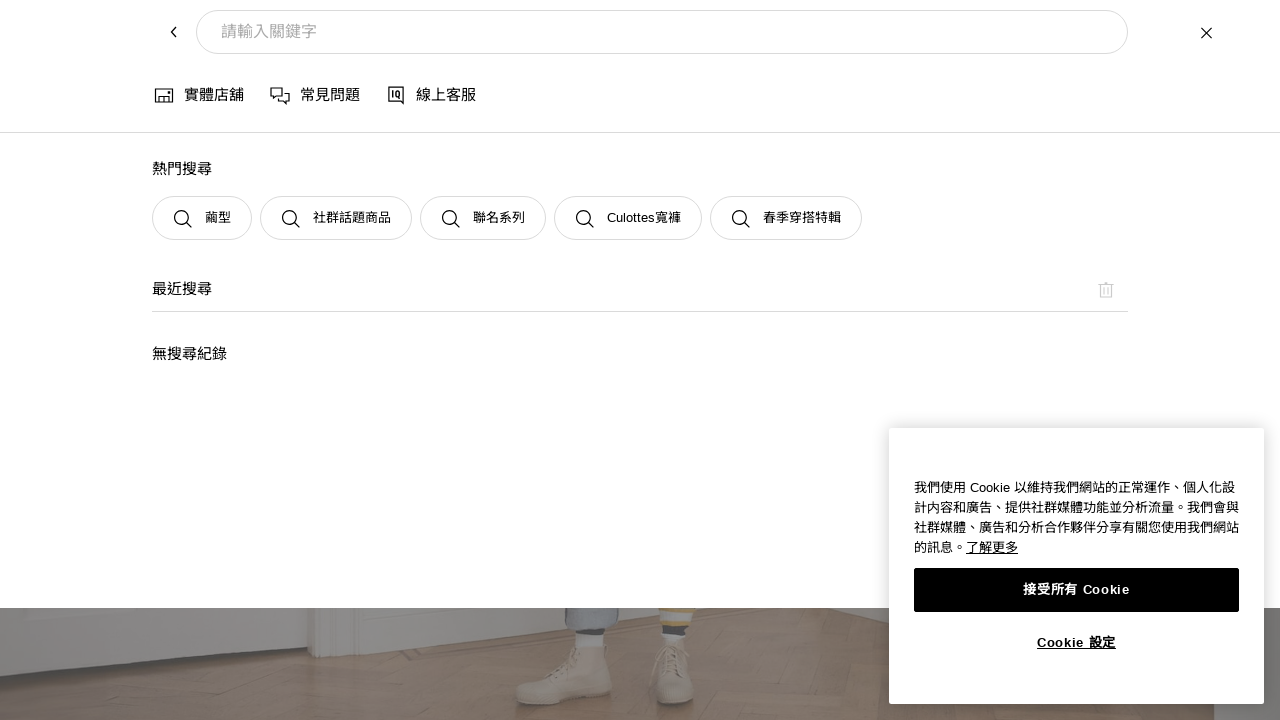

Clicked search input field at (662, 32) on input[placeholder="請輸入關鍵字"]
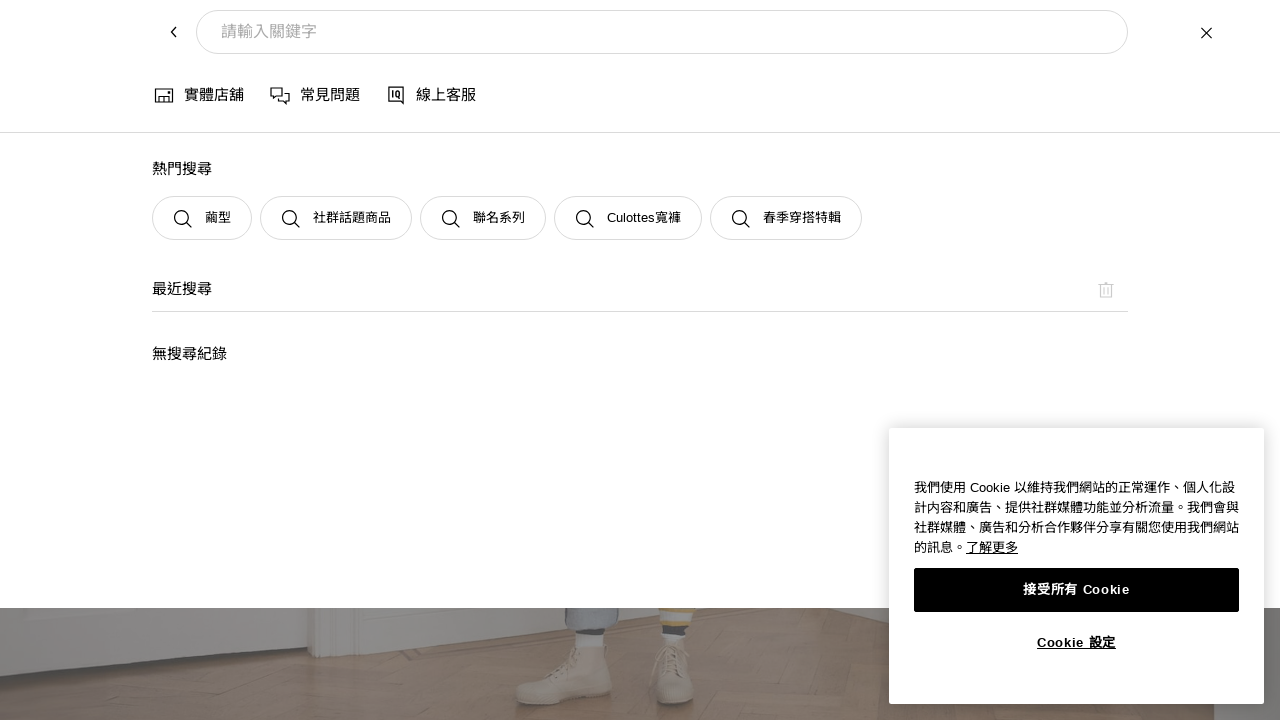

Filled search field with 'pokemon' on input[placeholder="請輸入關鍵字"]
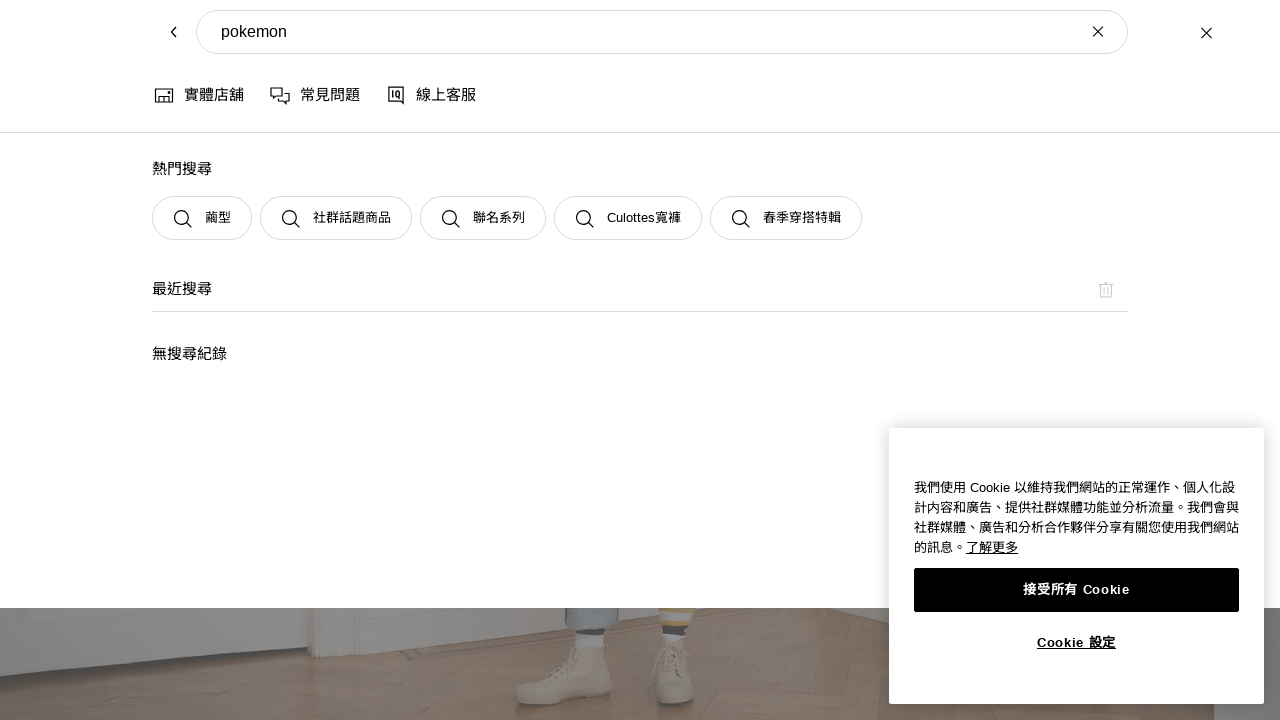

Pressed Enter to submit search for Pokemon products on input[placeholder="請輸入關鍵字"]
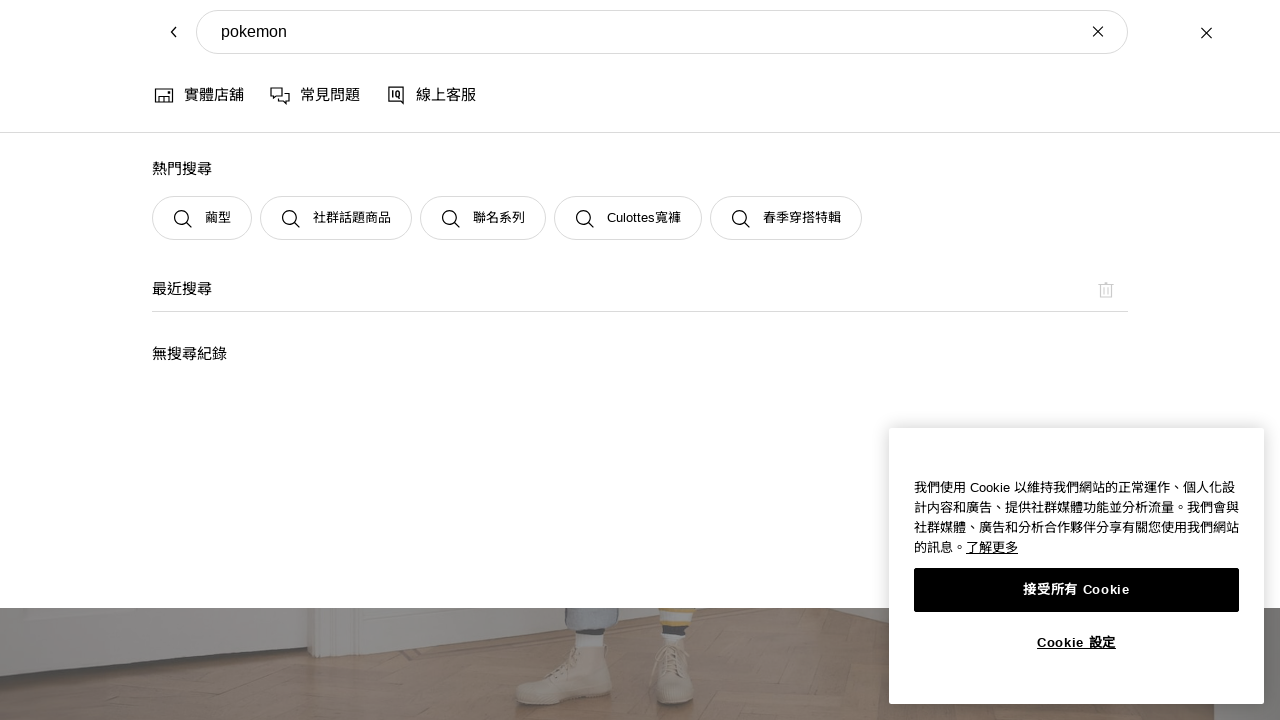

Waited 3 seconds for search results to load
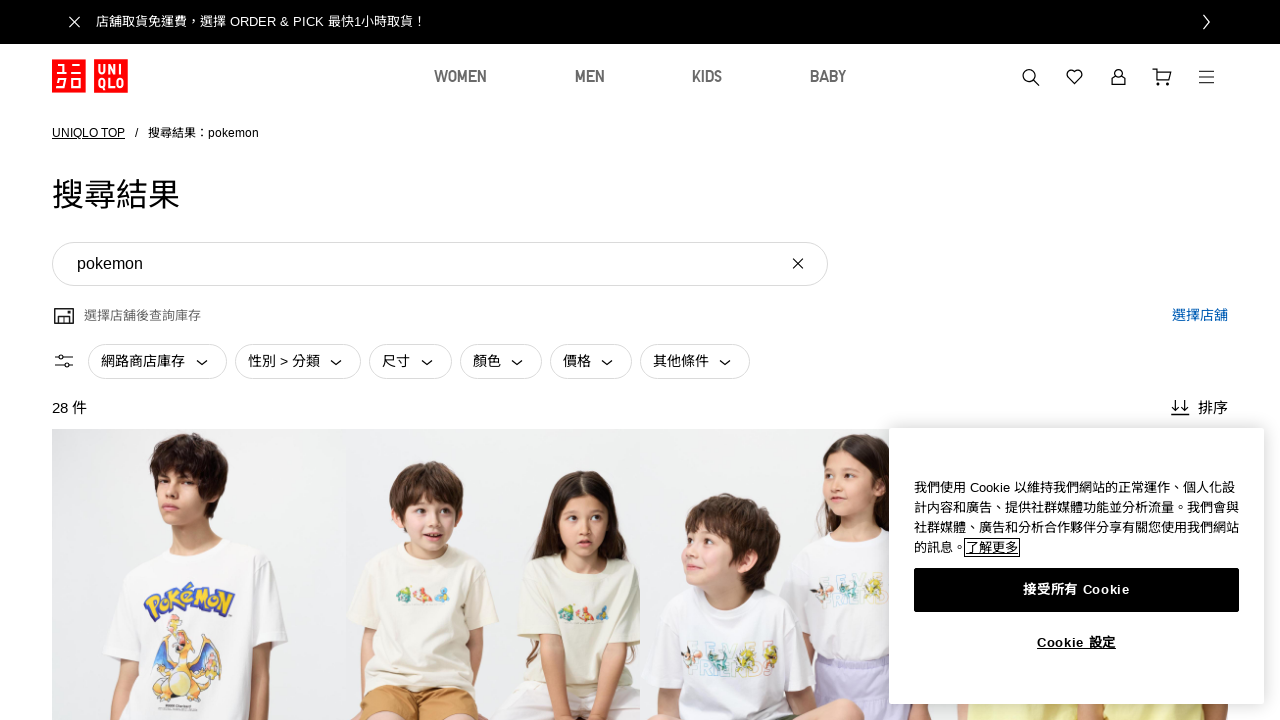

Scrolled to bottom of page (scroll 1/5)
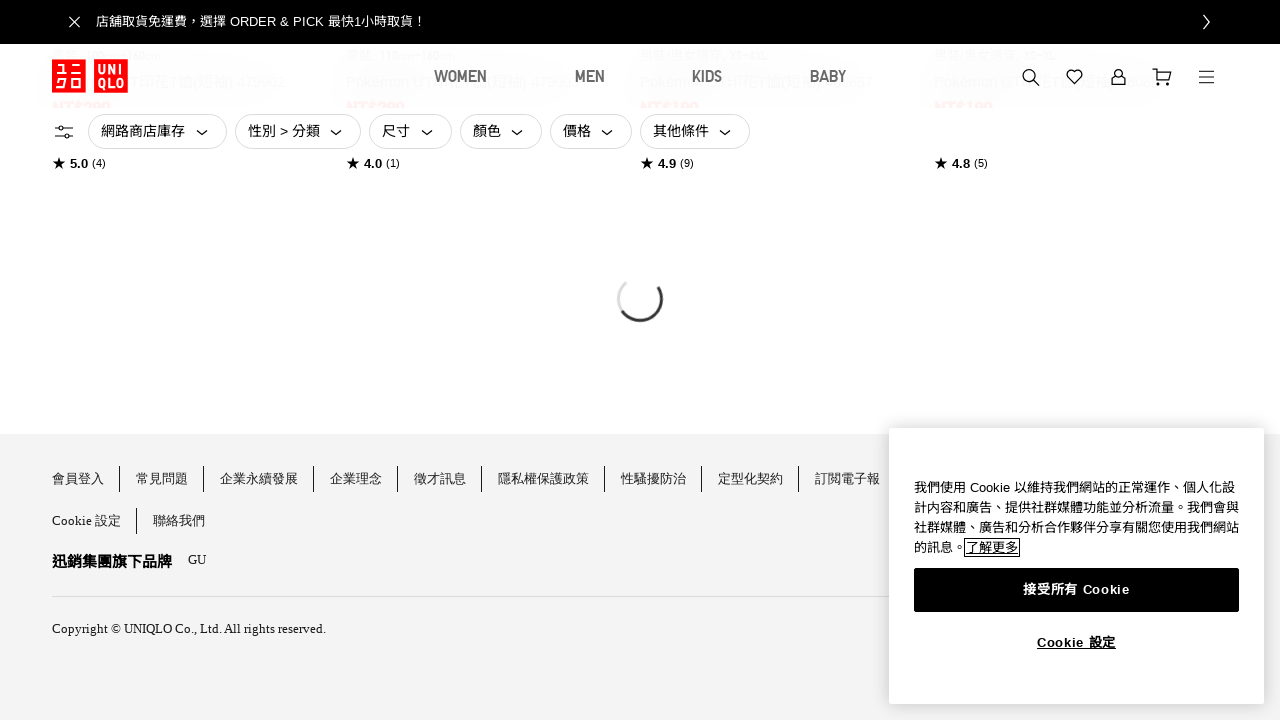

Waited 2 seconds for products to load
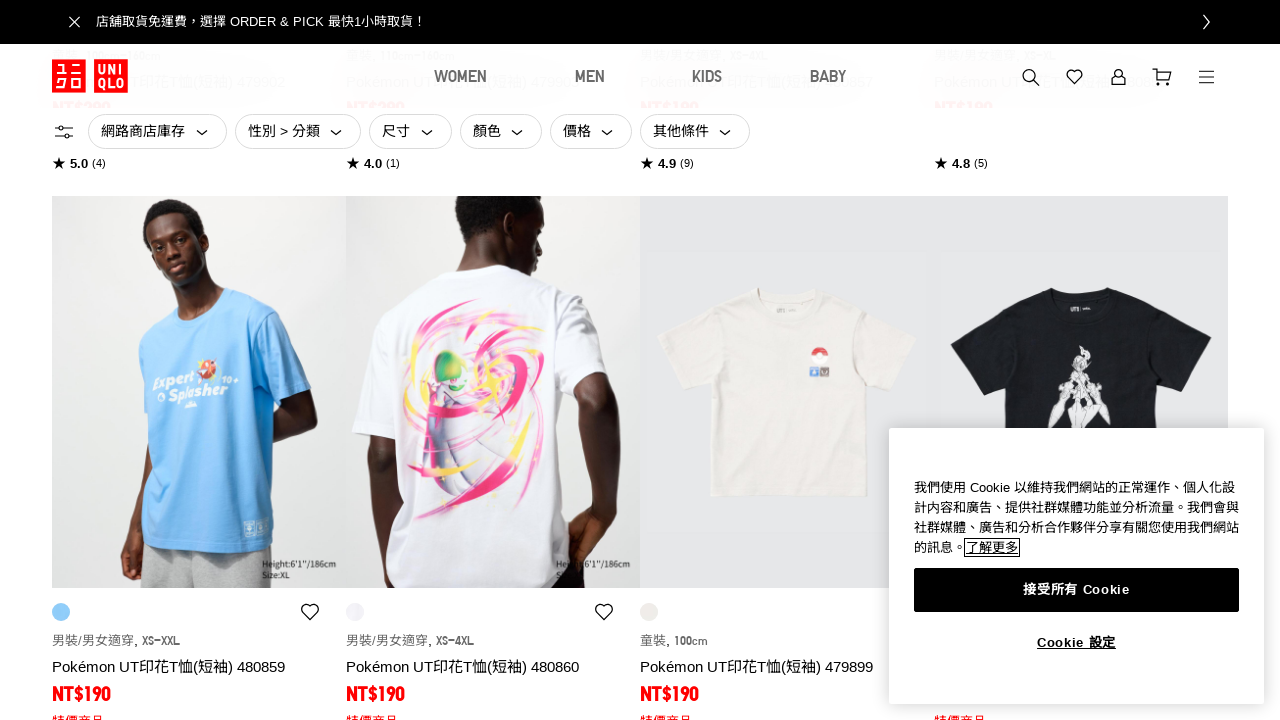

Scrolled to bottom of page (scroll 2/5)
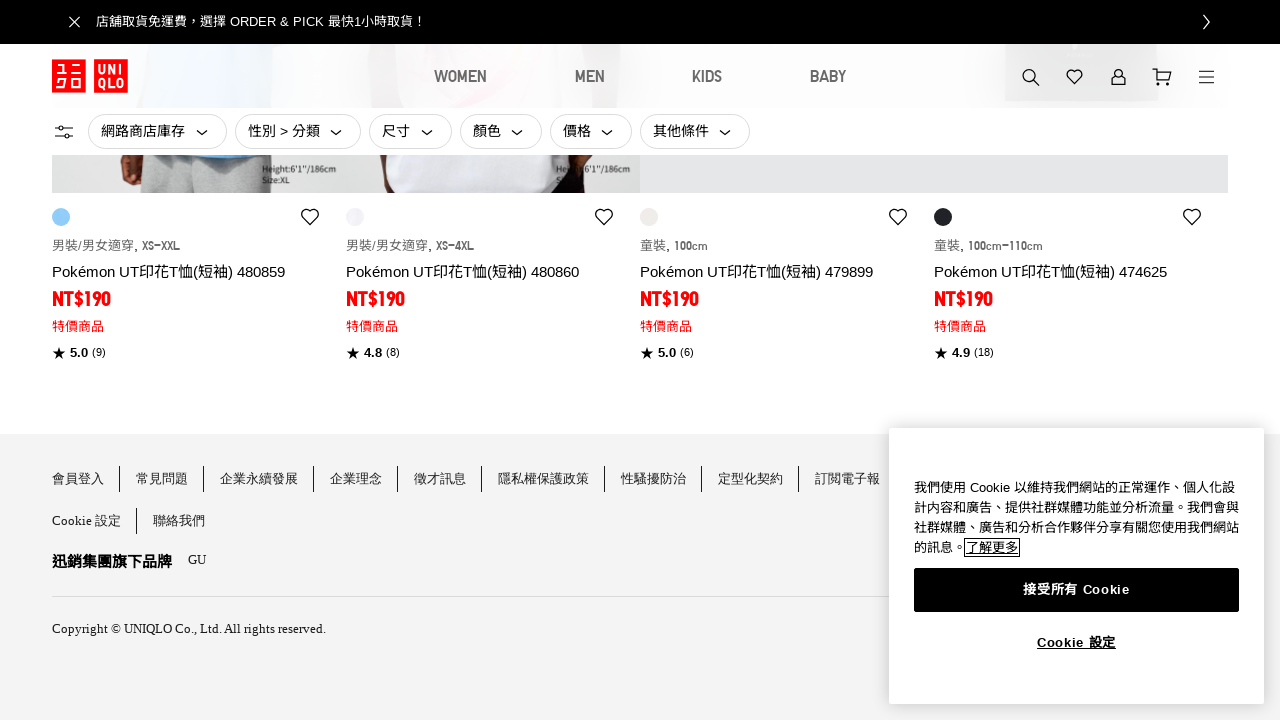

Waited 2 seconds for products to load
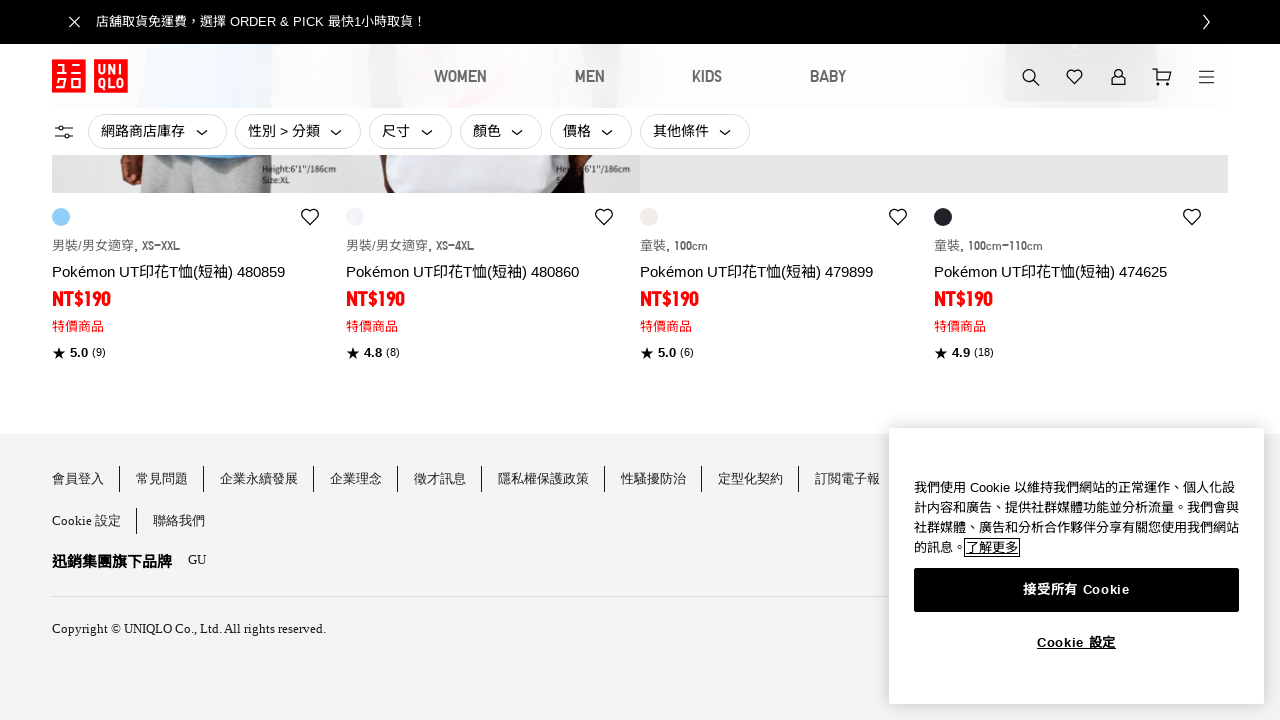

Scrolled to bottom of page (scroll 3/5)
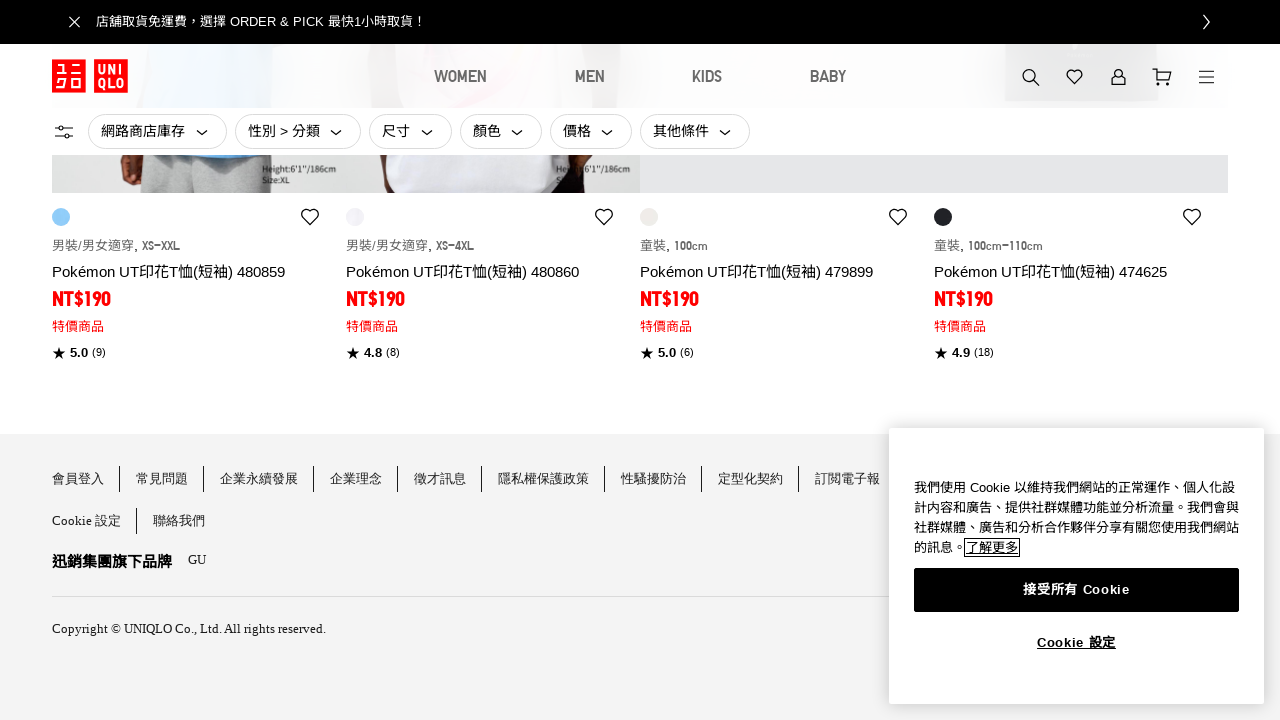

Waited 2 seconds for products to load
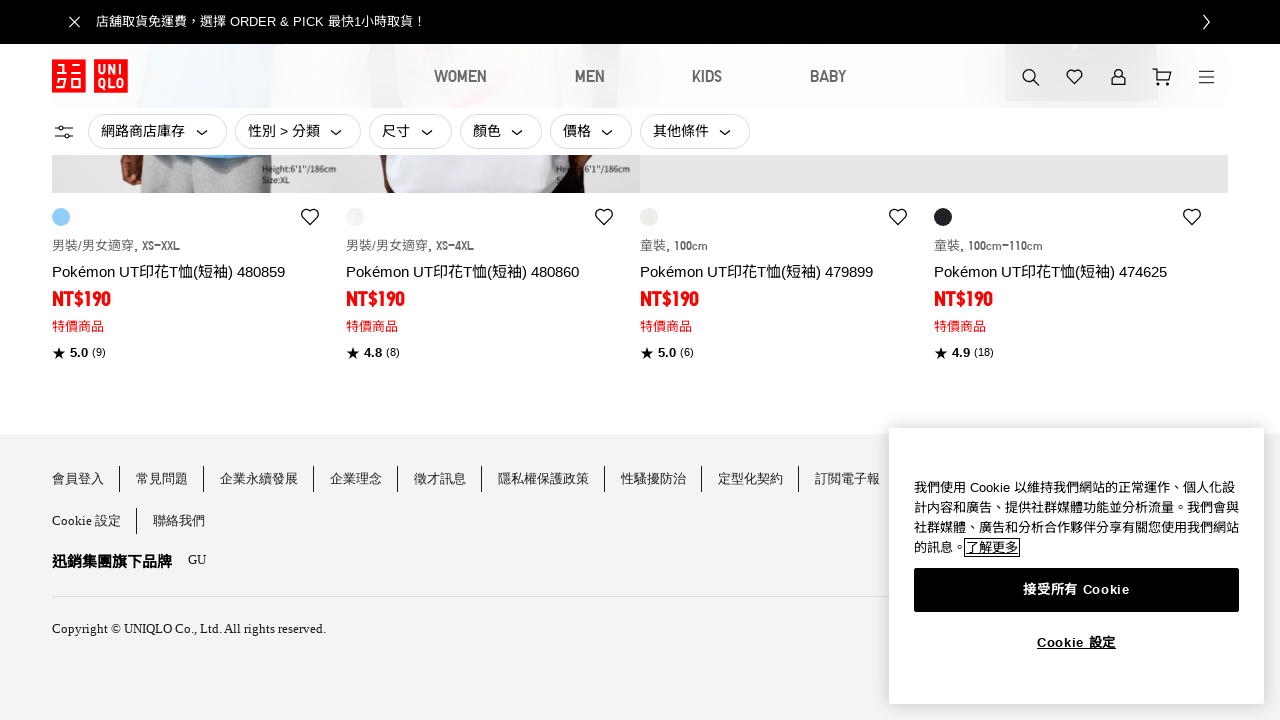

Scrolled to bottom of page (scroll 4/5)
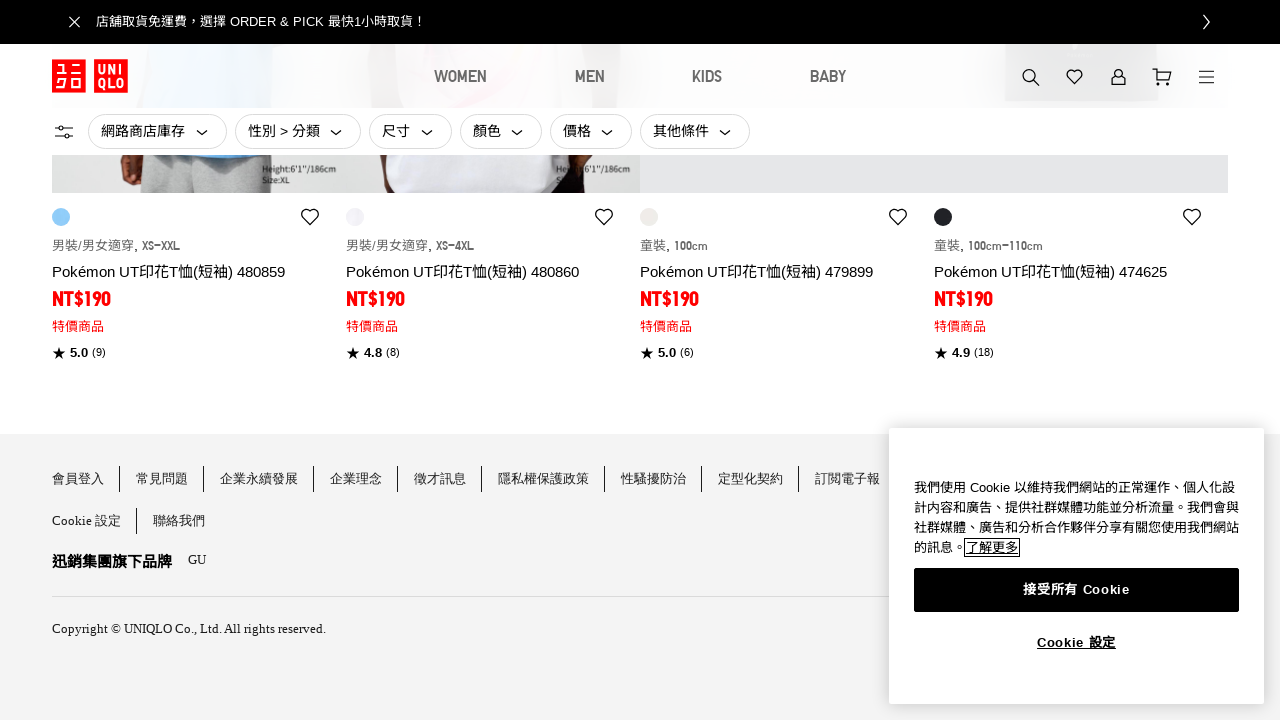

Waited 2 seconds for products to load
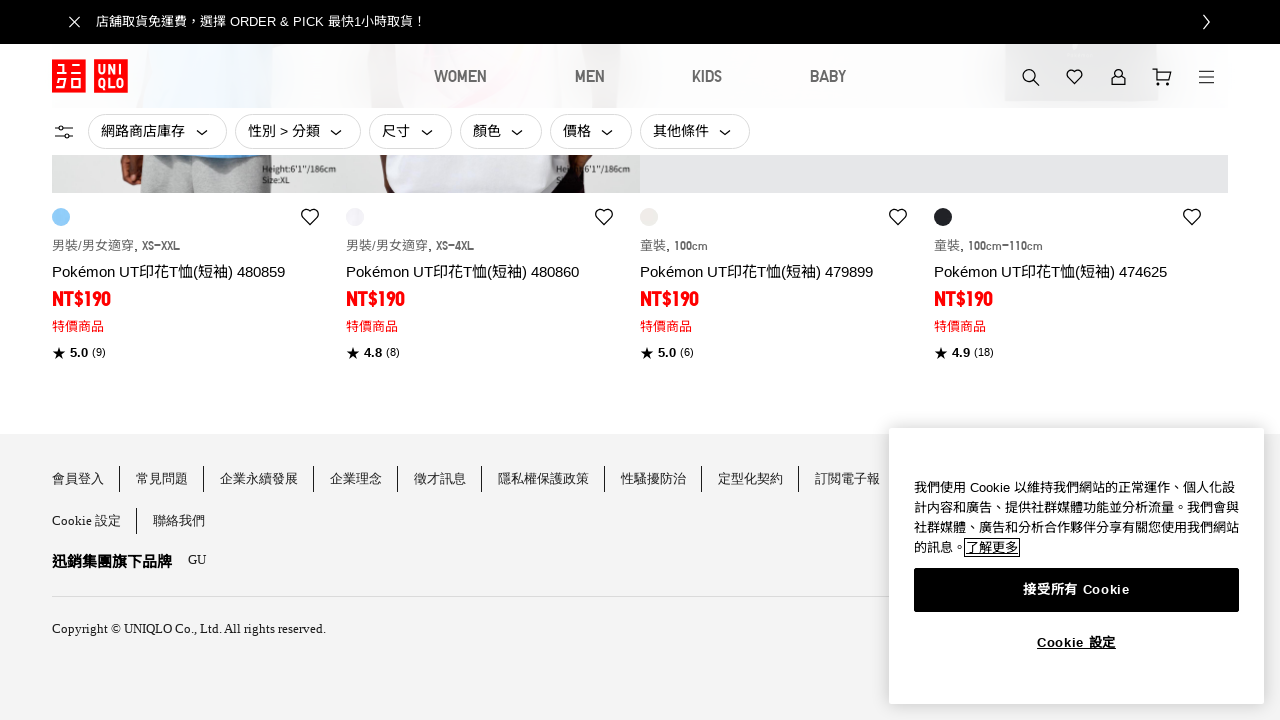

Scrolled to bottom of page (scroll 5/5)
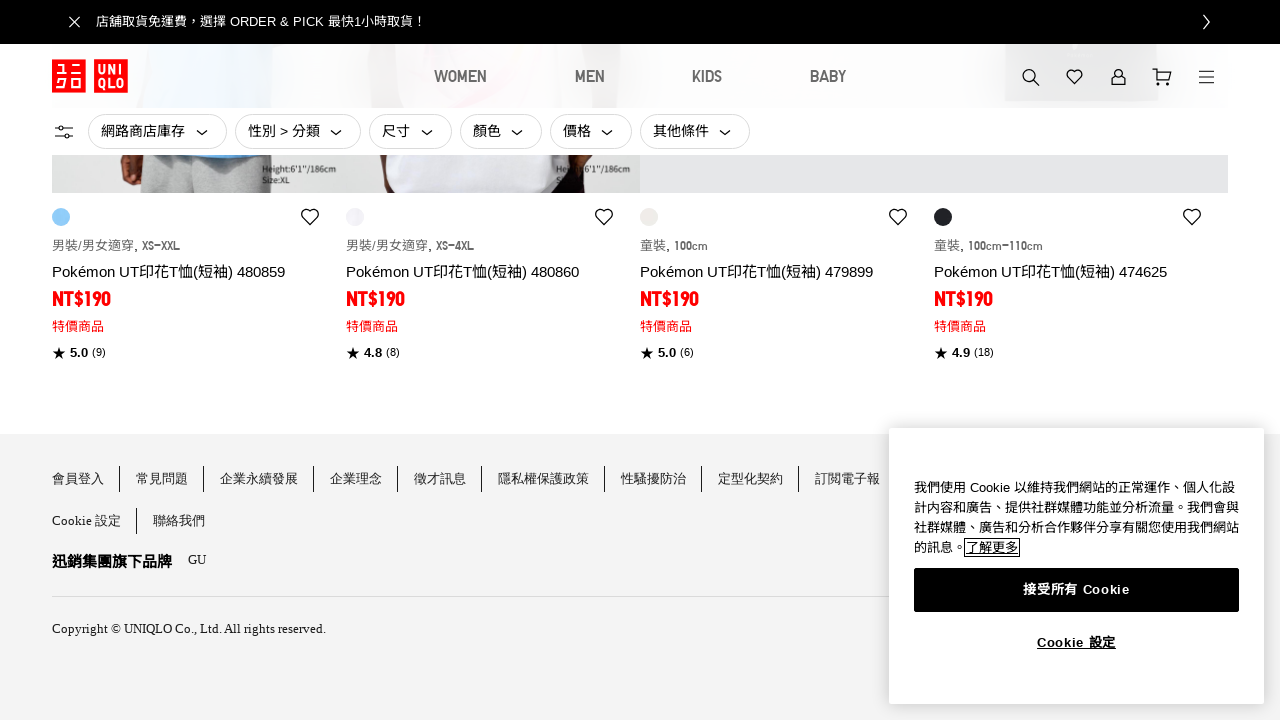

Waited 2 seconds for products to load
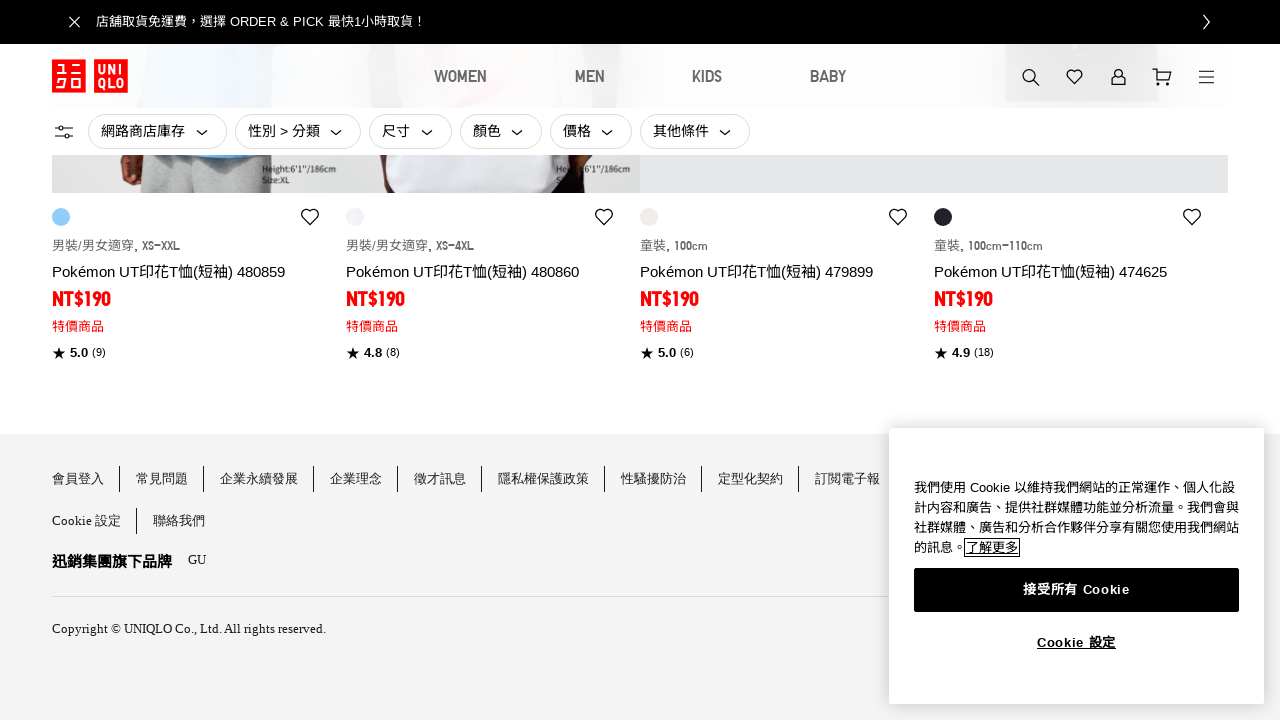

Waited for product descriptions to be loaded
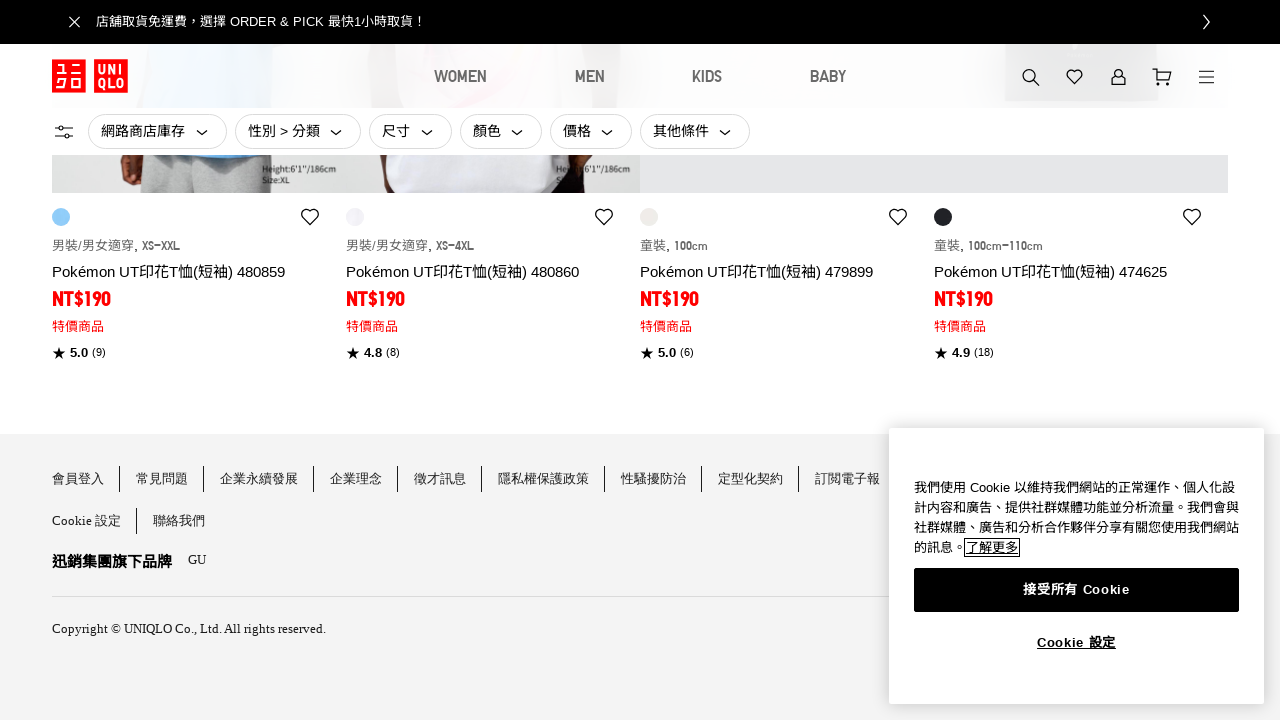

Retrieved all 28 product elements from search results
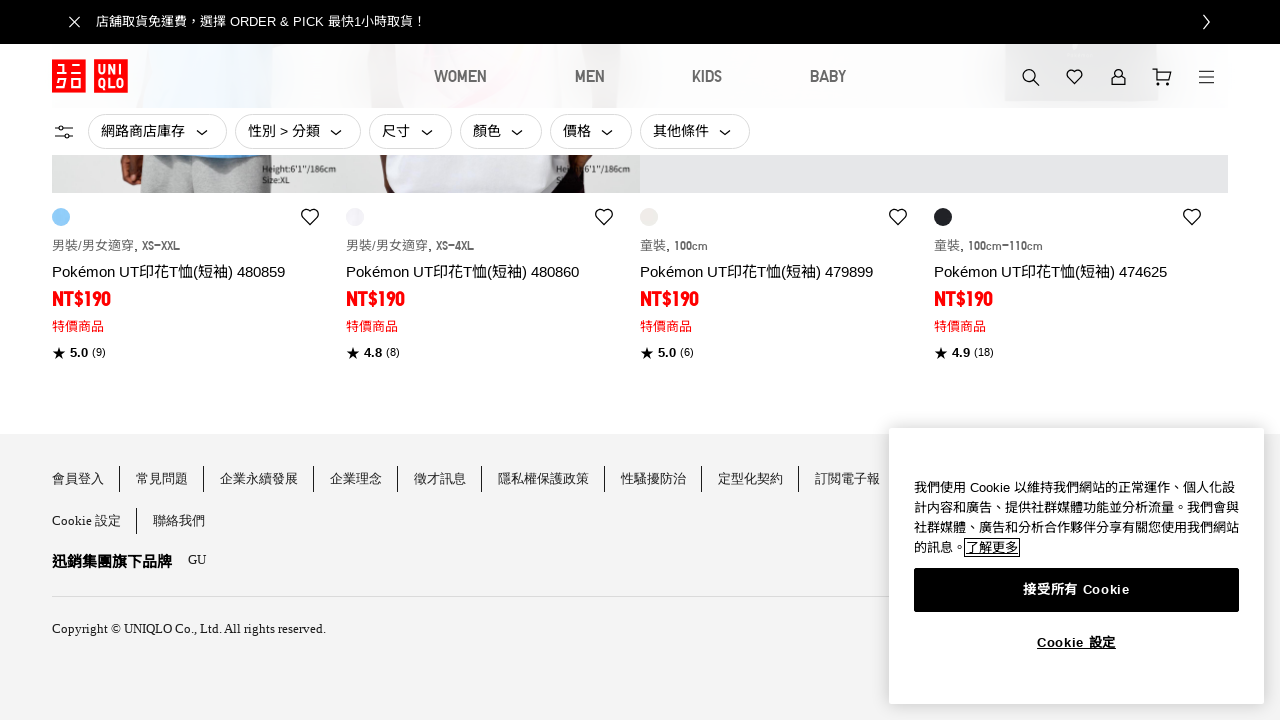

Verified product title is visible for product 1/5
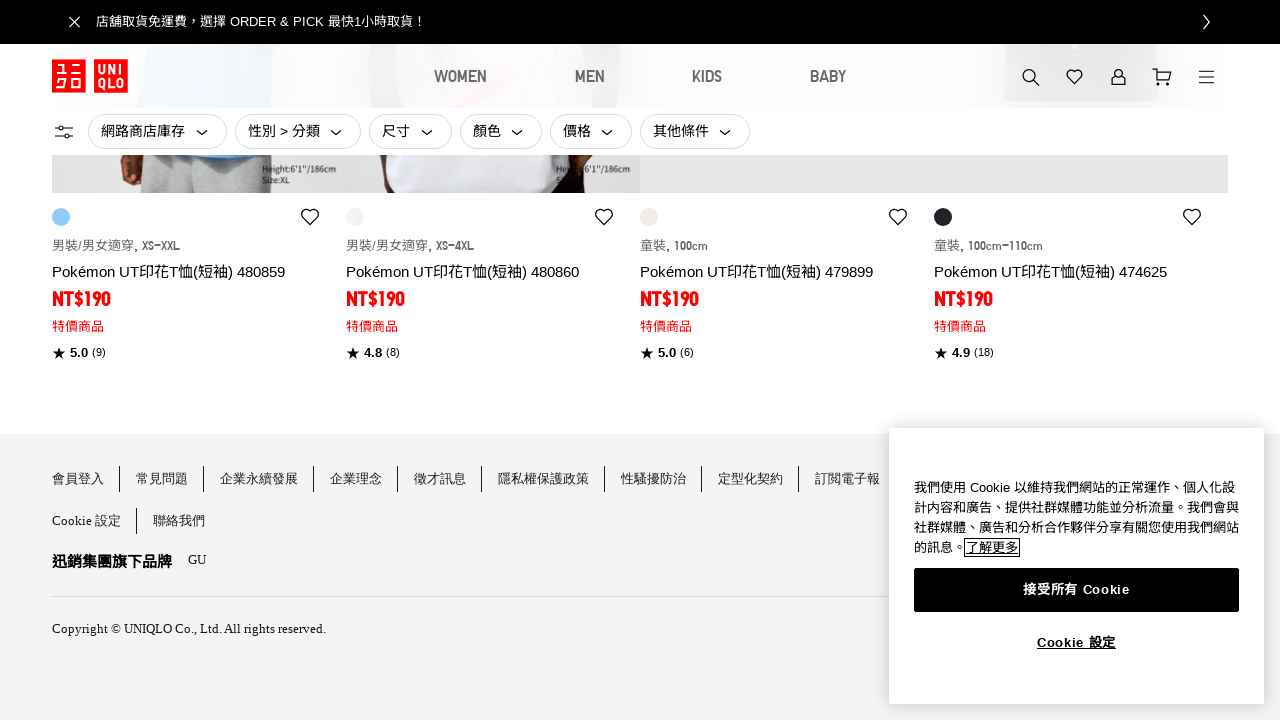

Verified product price is visible for product 1/5
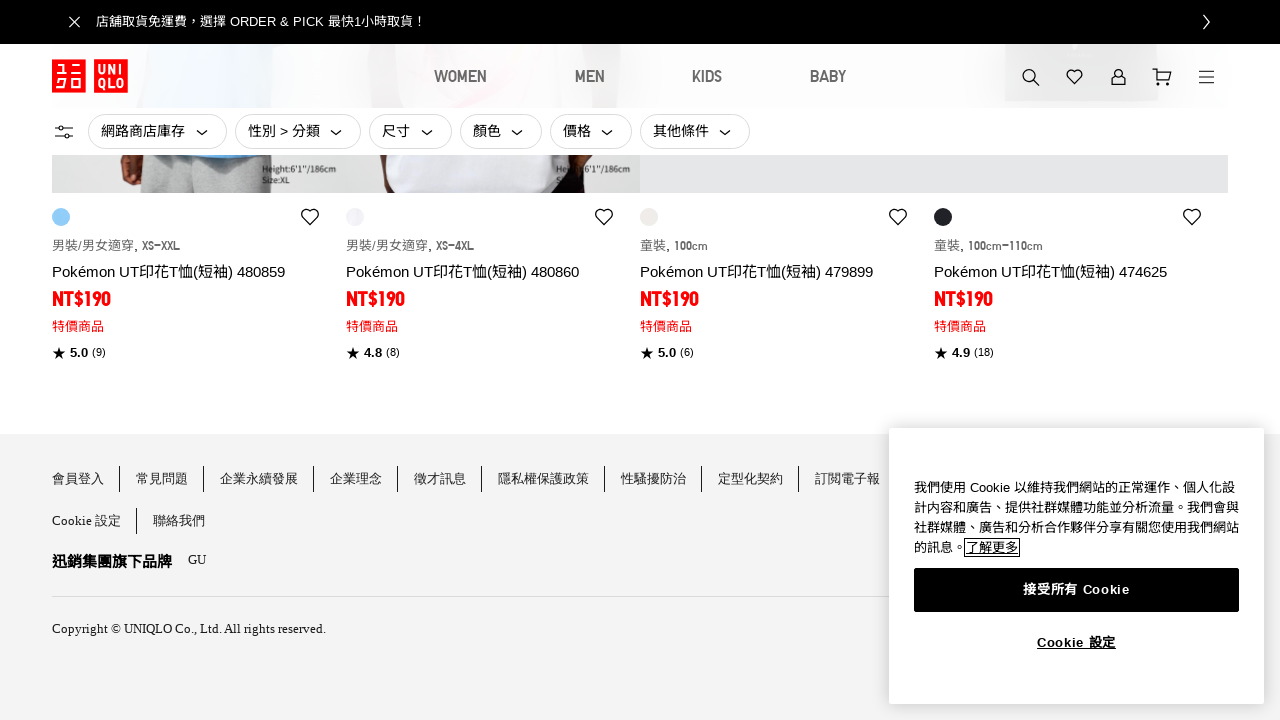

Verified product title is visible for product 2/5
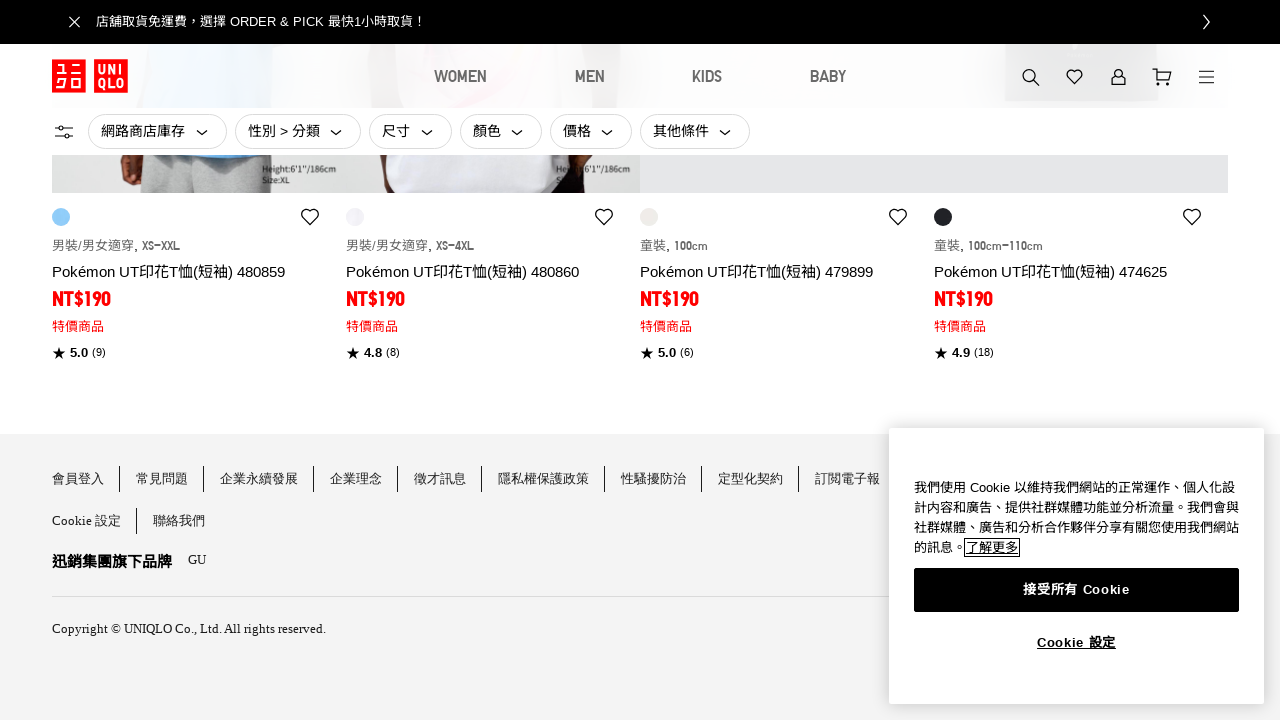

Verified product price is visible for product 2/5
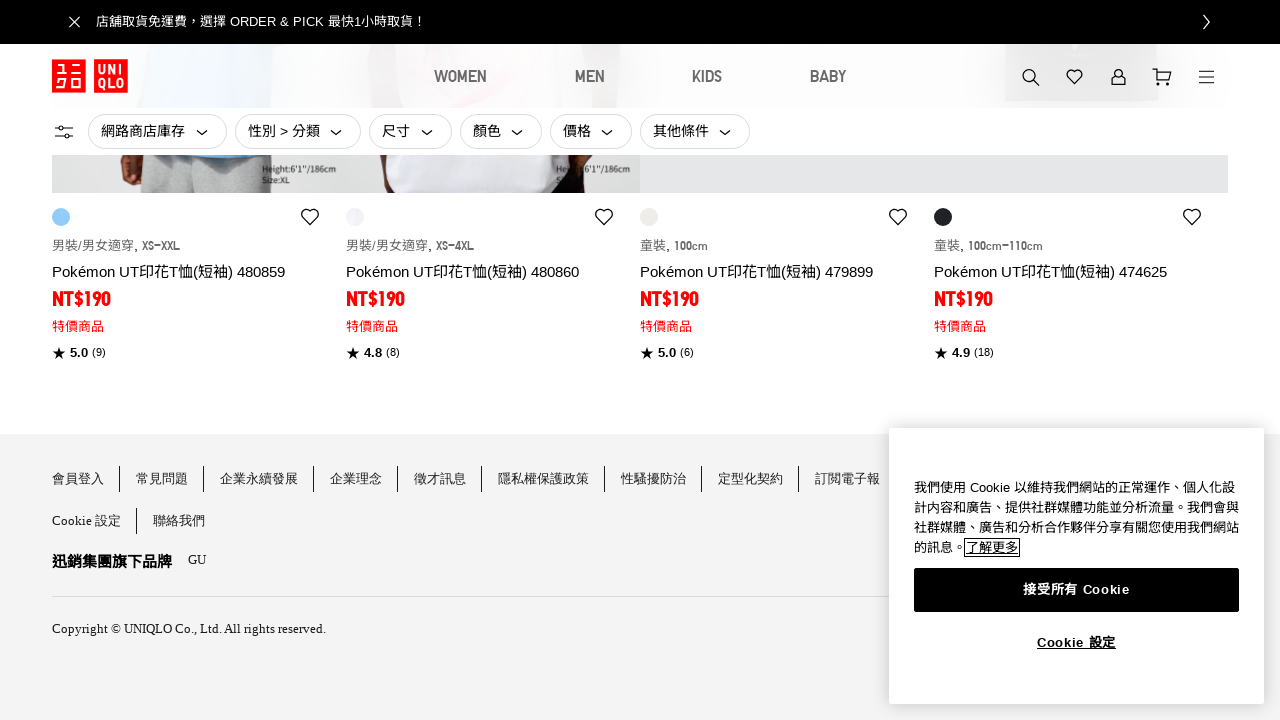

Verified product title is visible for product 3/5
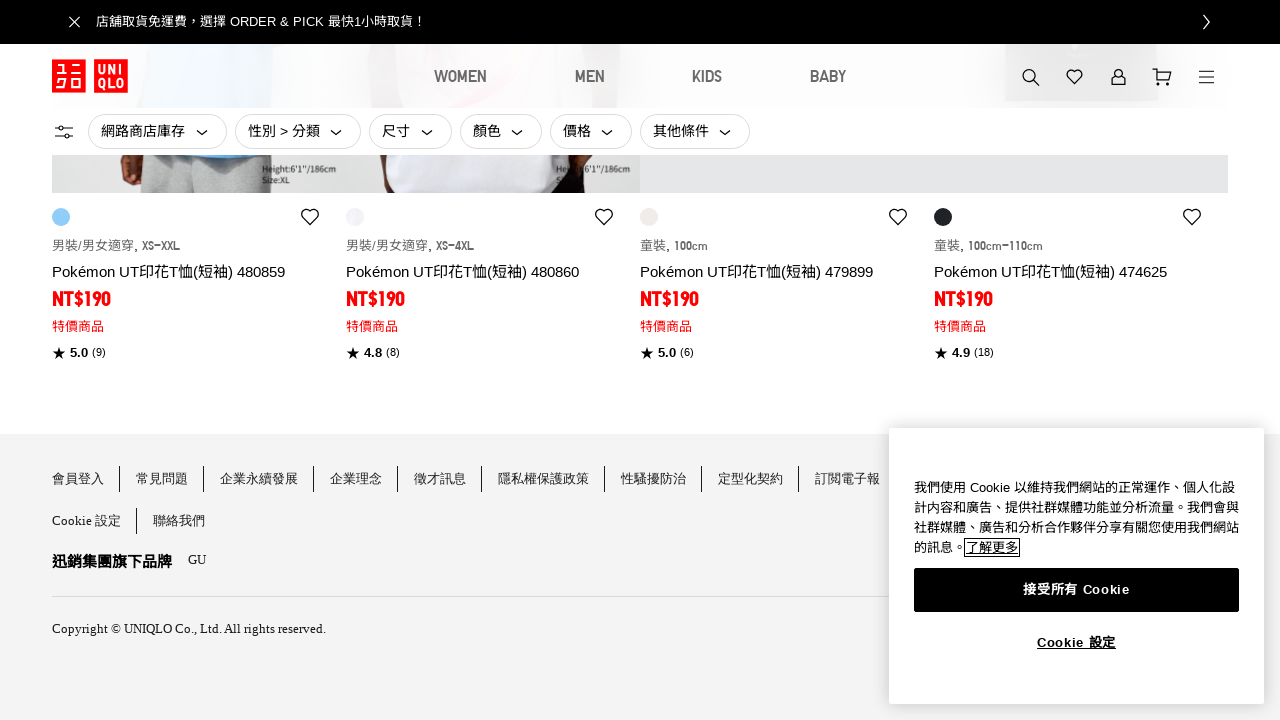

Verified product price is visible for product 3/5
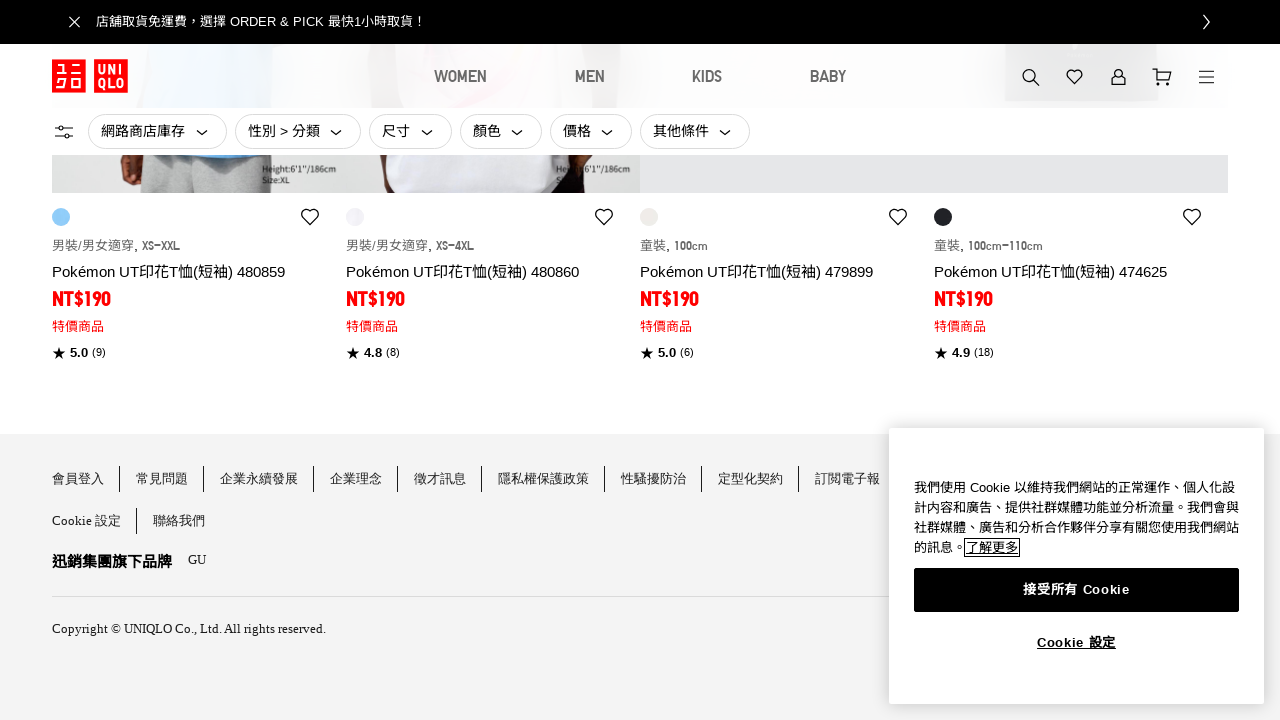

Verified product title is visible for product 4/5
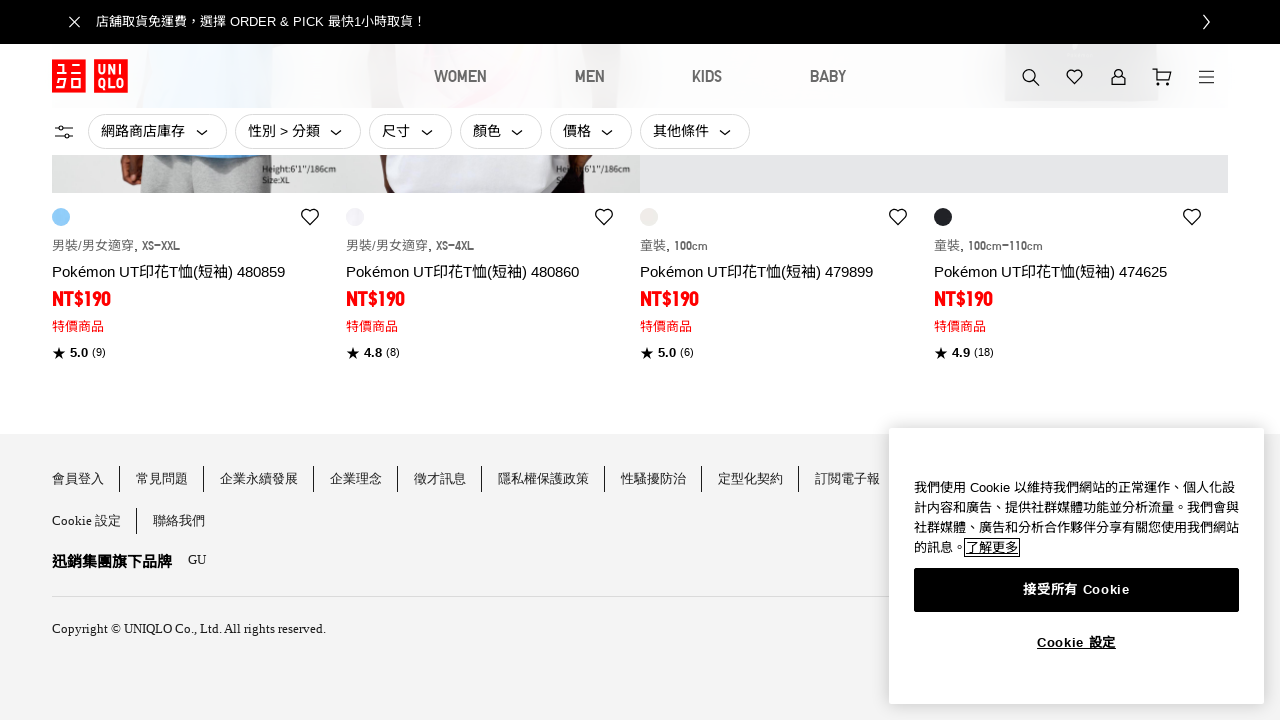

Verified product price is visible for product 4/5
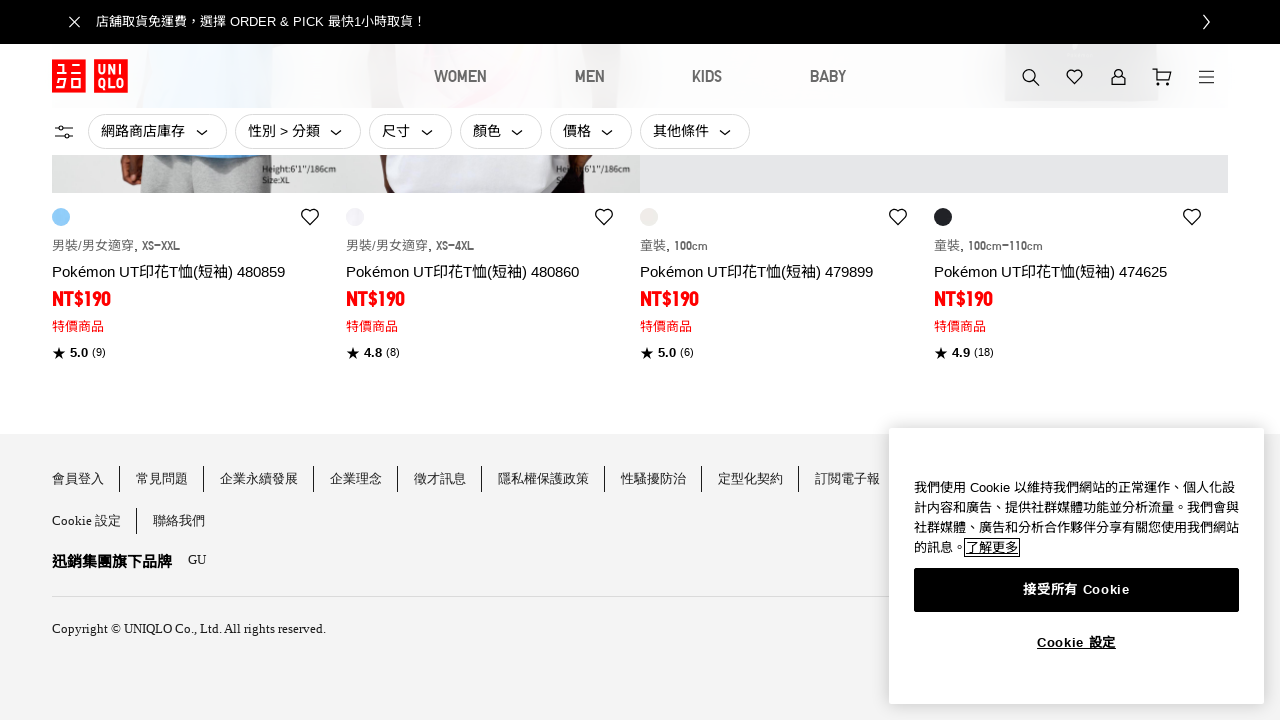

Verified product title is visible for product 5/5
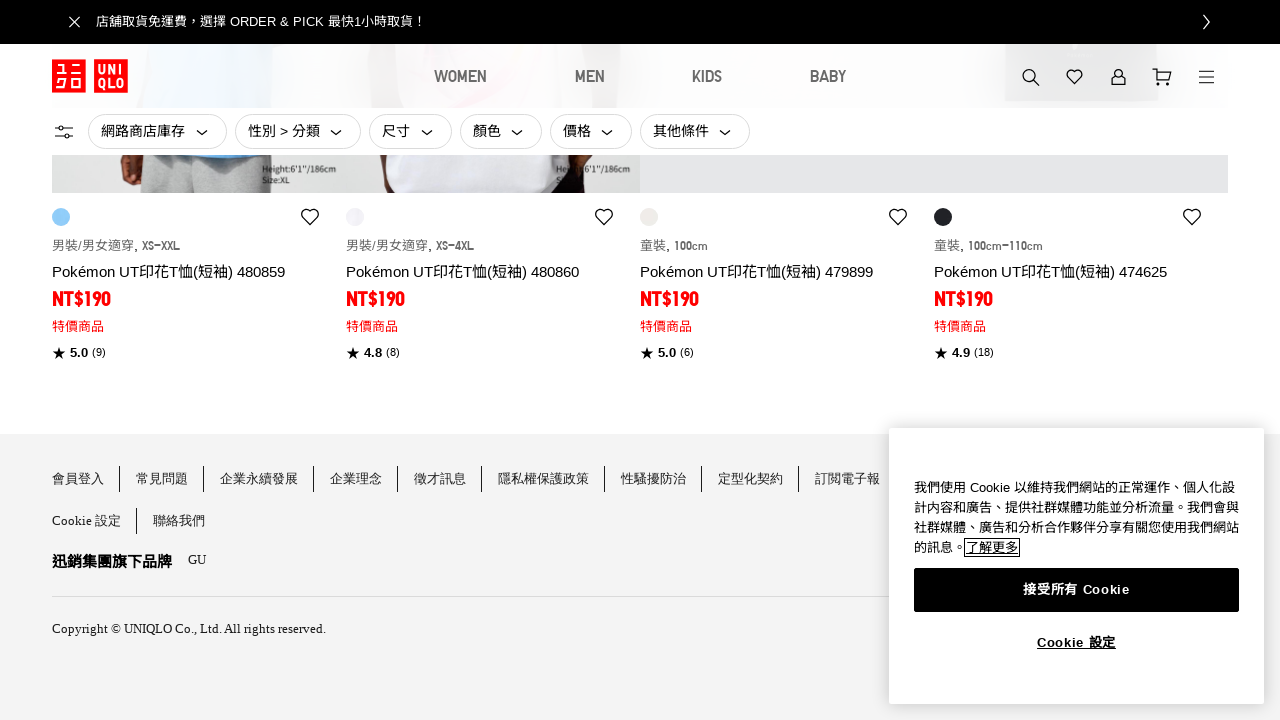

Verified product price is visible for product 5/5
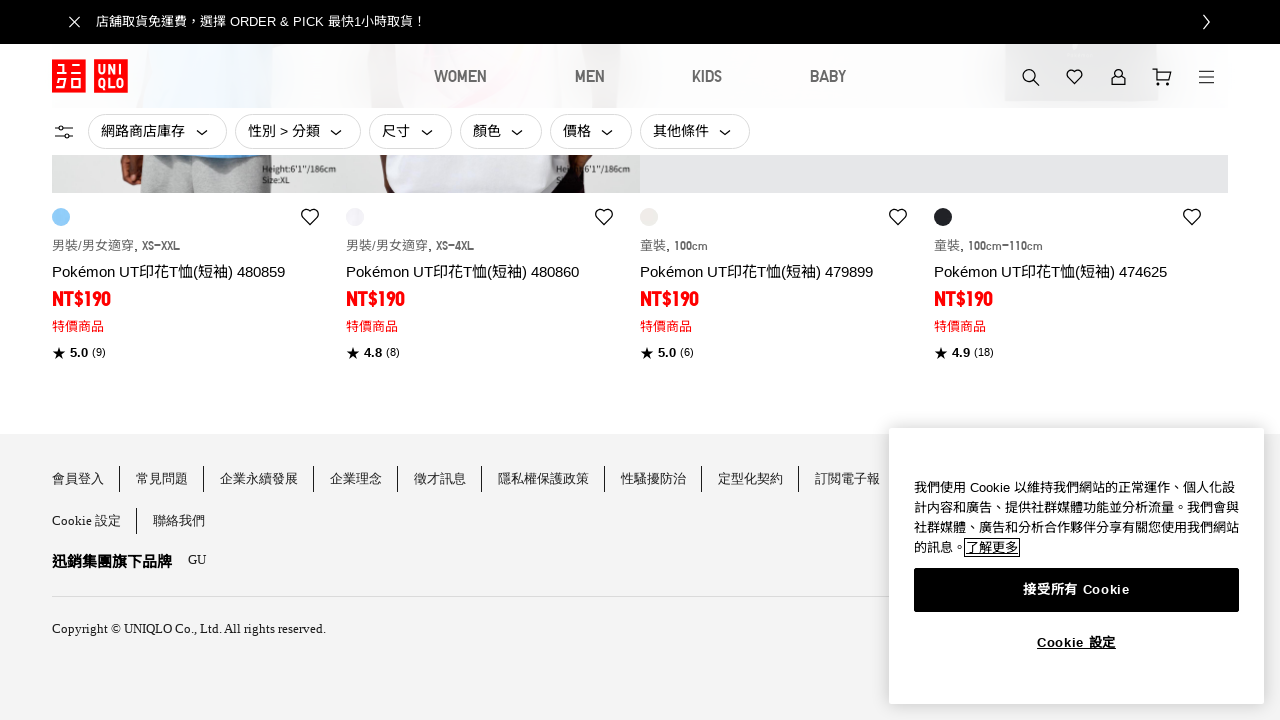

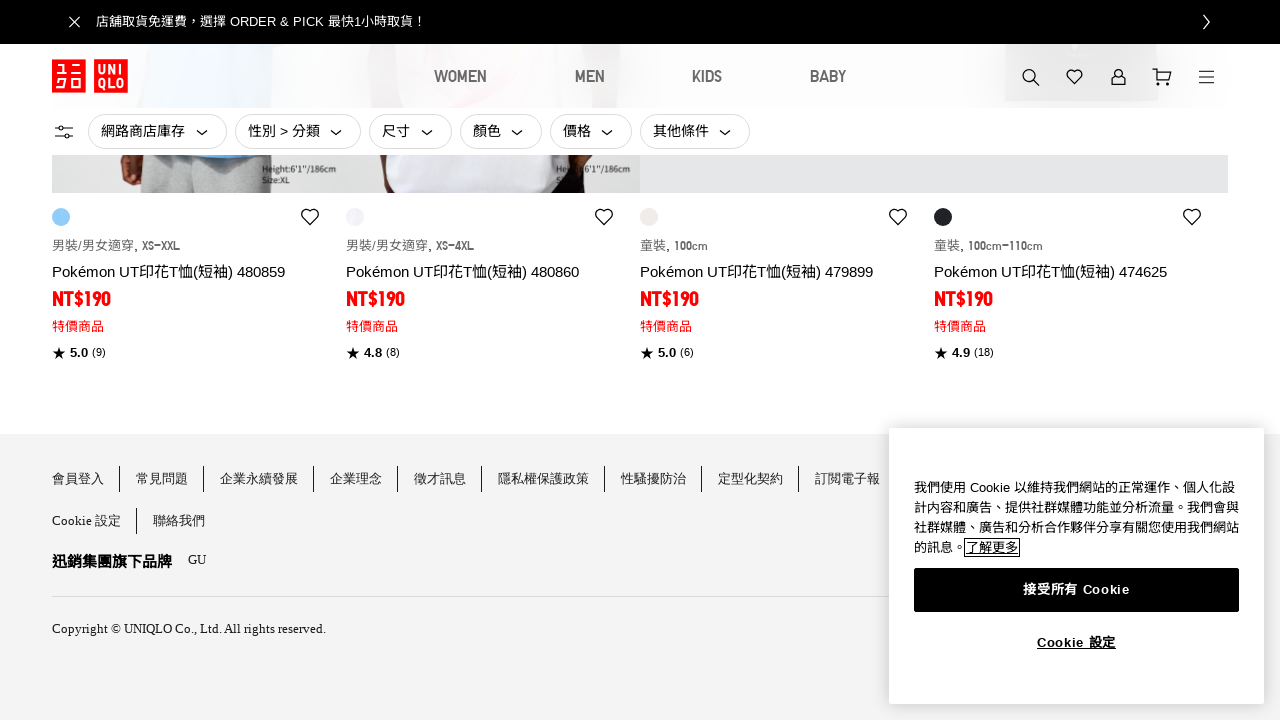